Navigates to APSRTC website and verifies that the header logo is displayed

Starting URL: https://www.apsrtconline.in/

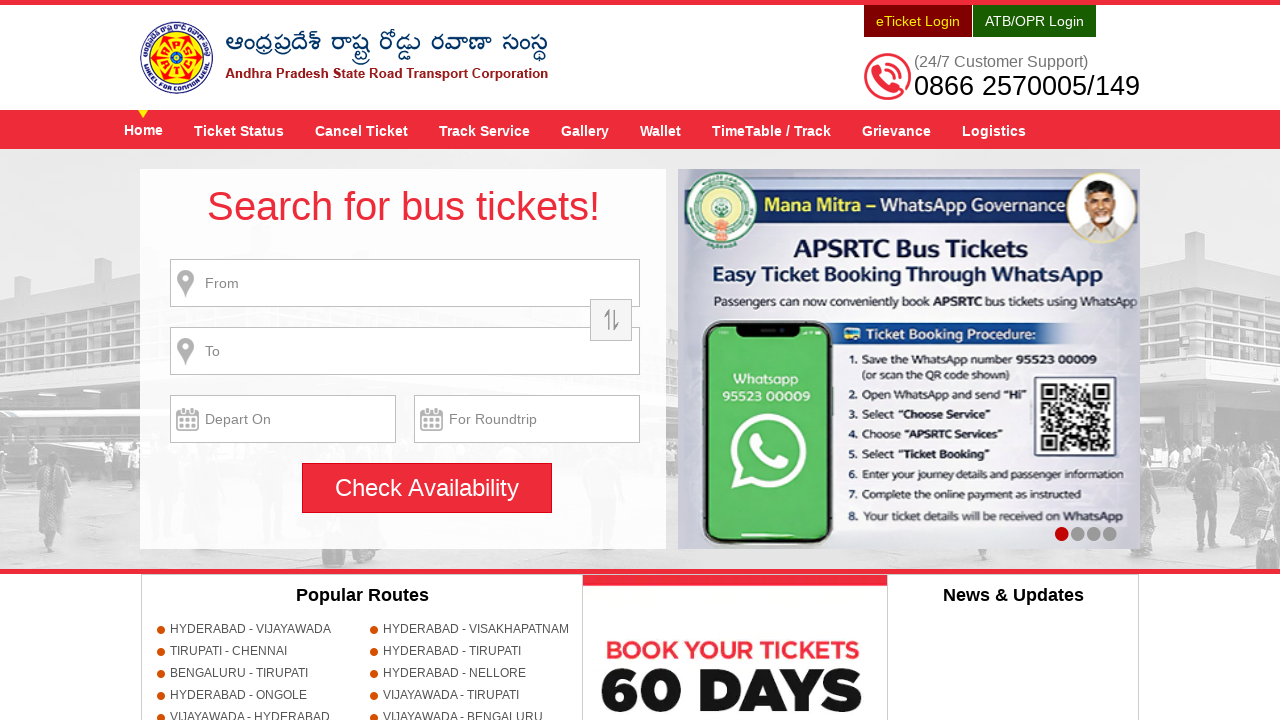

Waited for header logo element to load
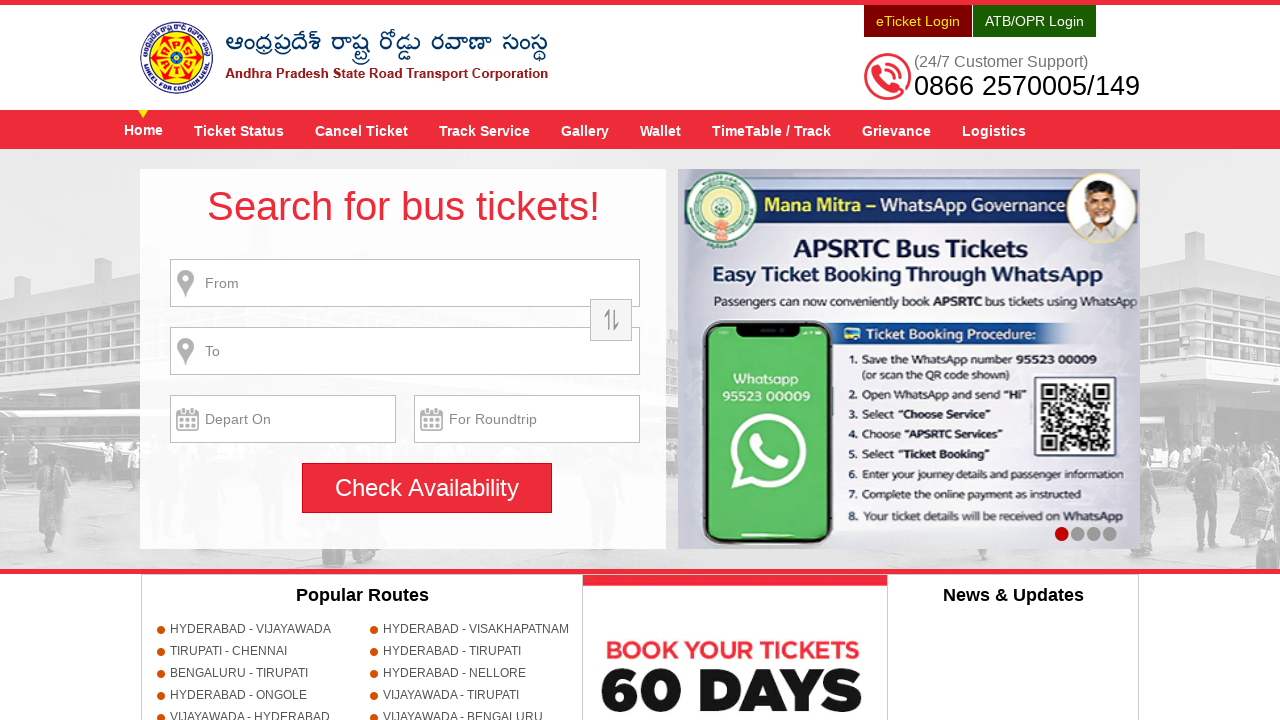

Verified that header logo is visible
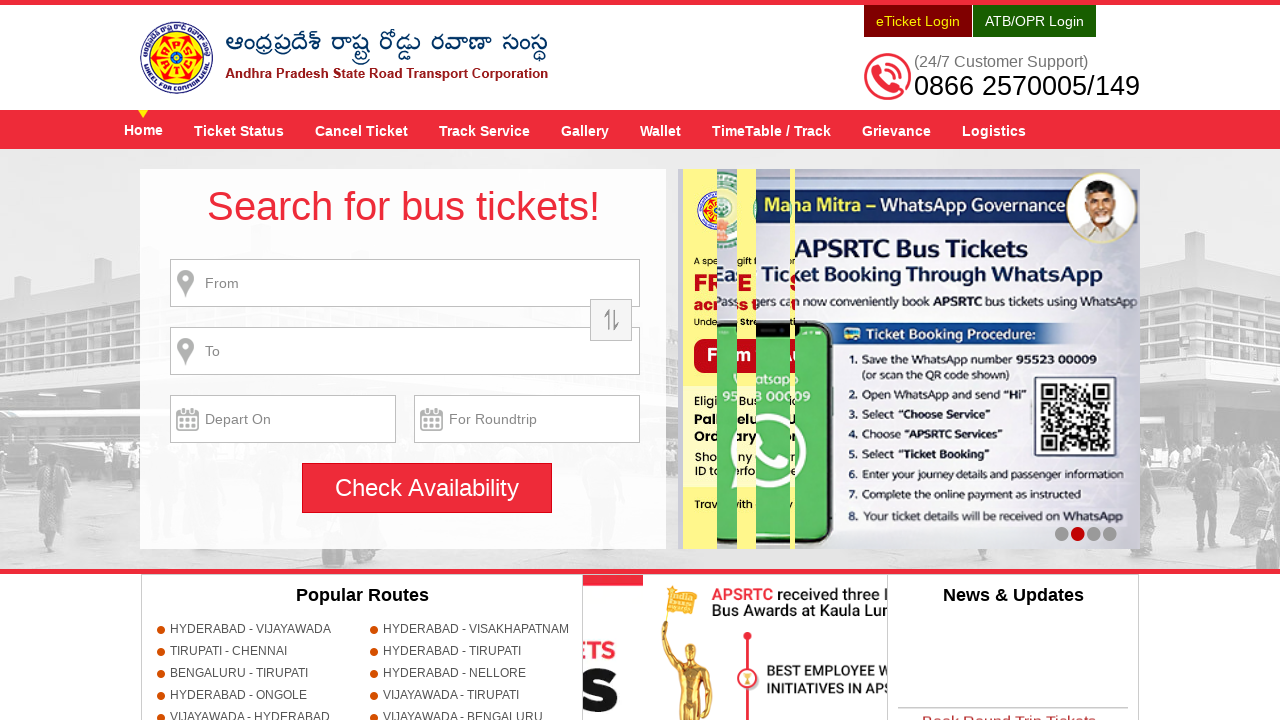

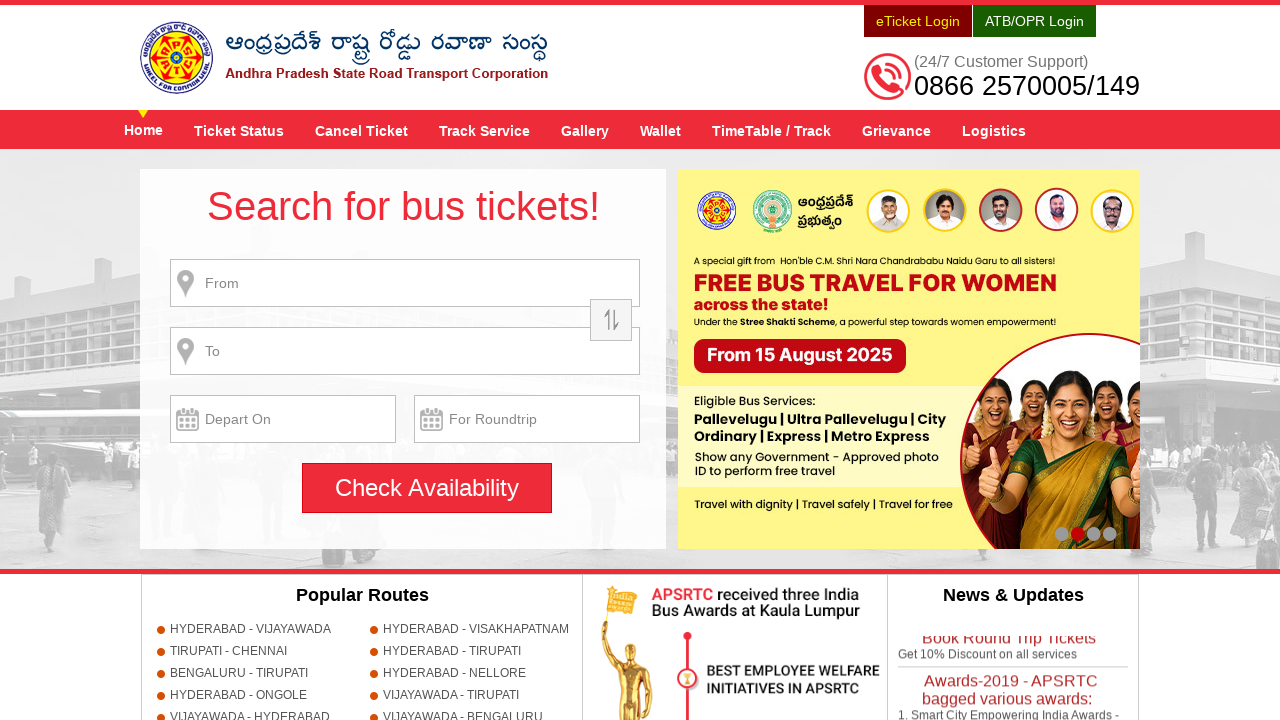